Navigates to DuckDuckGo homepage. This is a minimal script that only opens the search engine page without performing any further actions.

Starting URL: https://duckduckgo.com

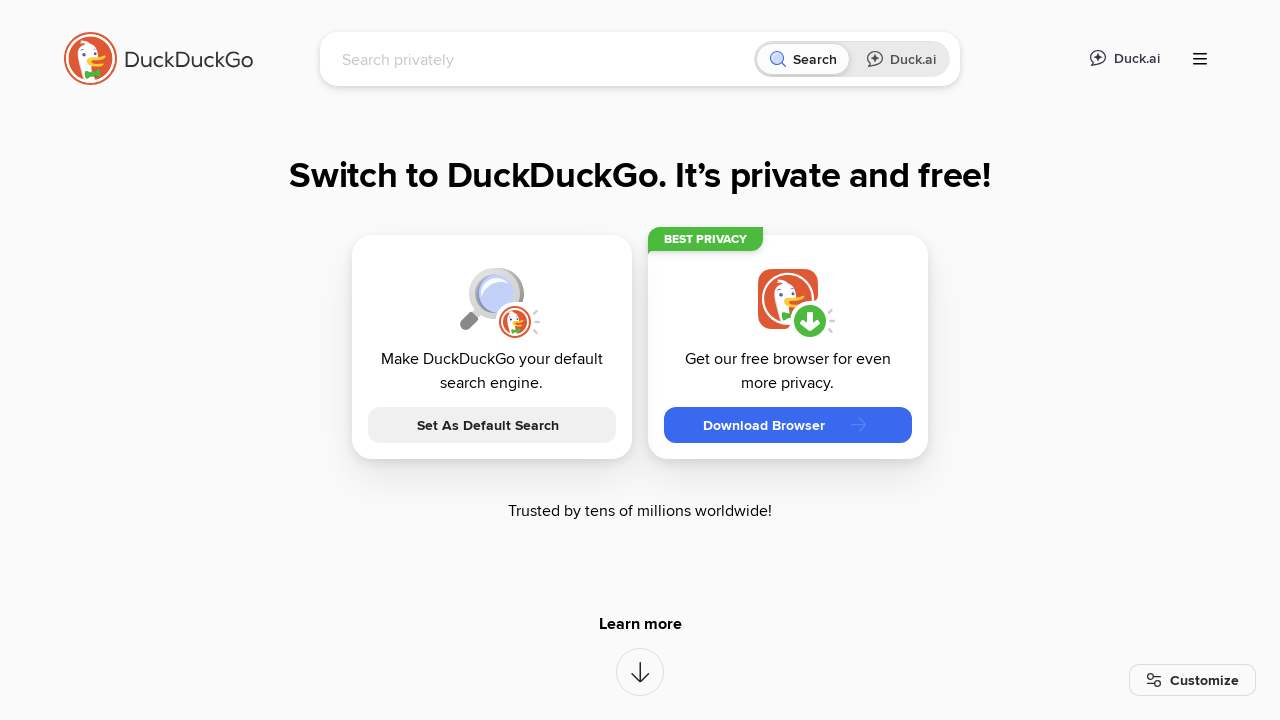

DuckDuckGo homepage loaded - DOM content ready
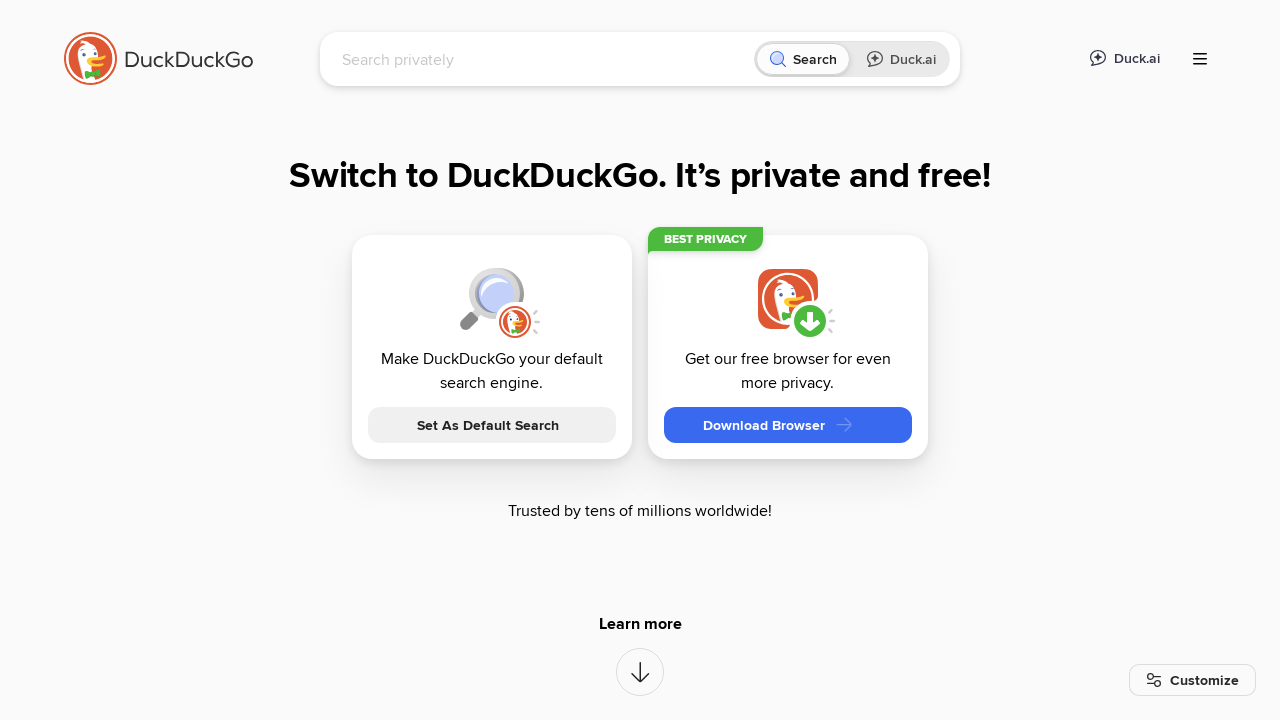

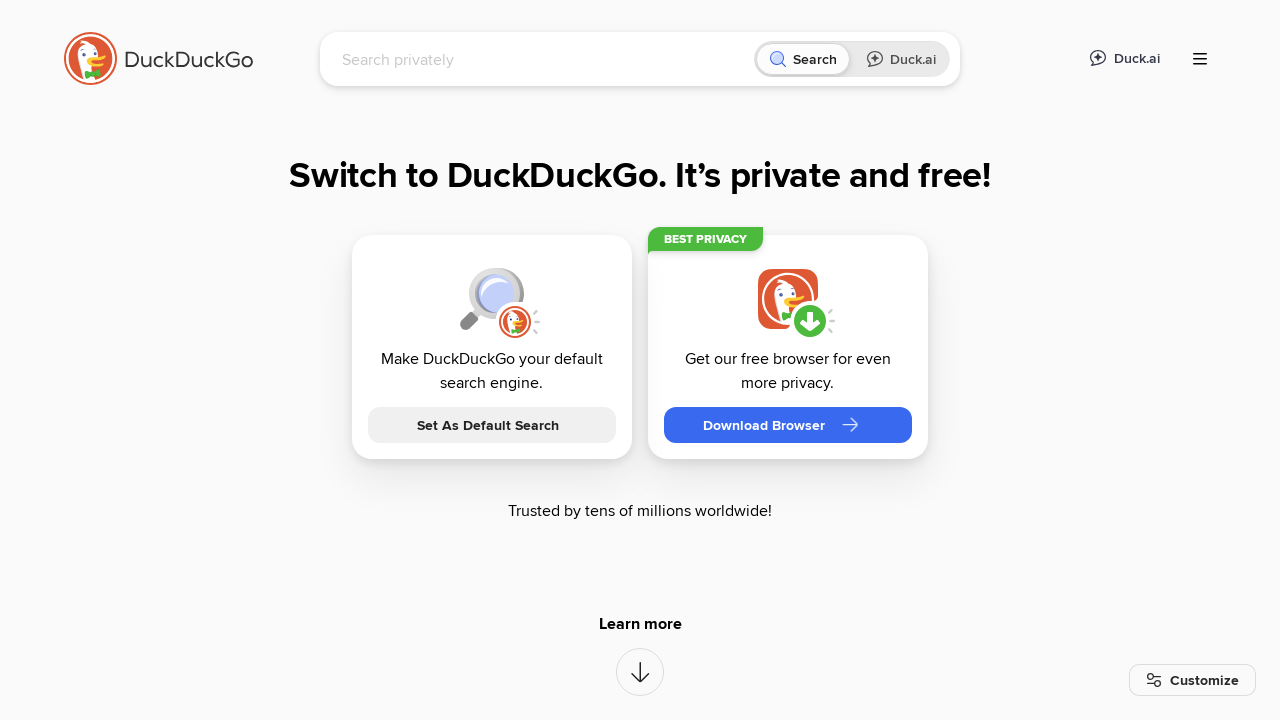